Tests that the text input field is cleared after adding a todo item.

Starting URL: https://demo.playwright.dev/todomvc

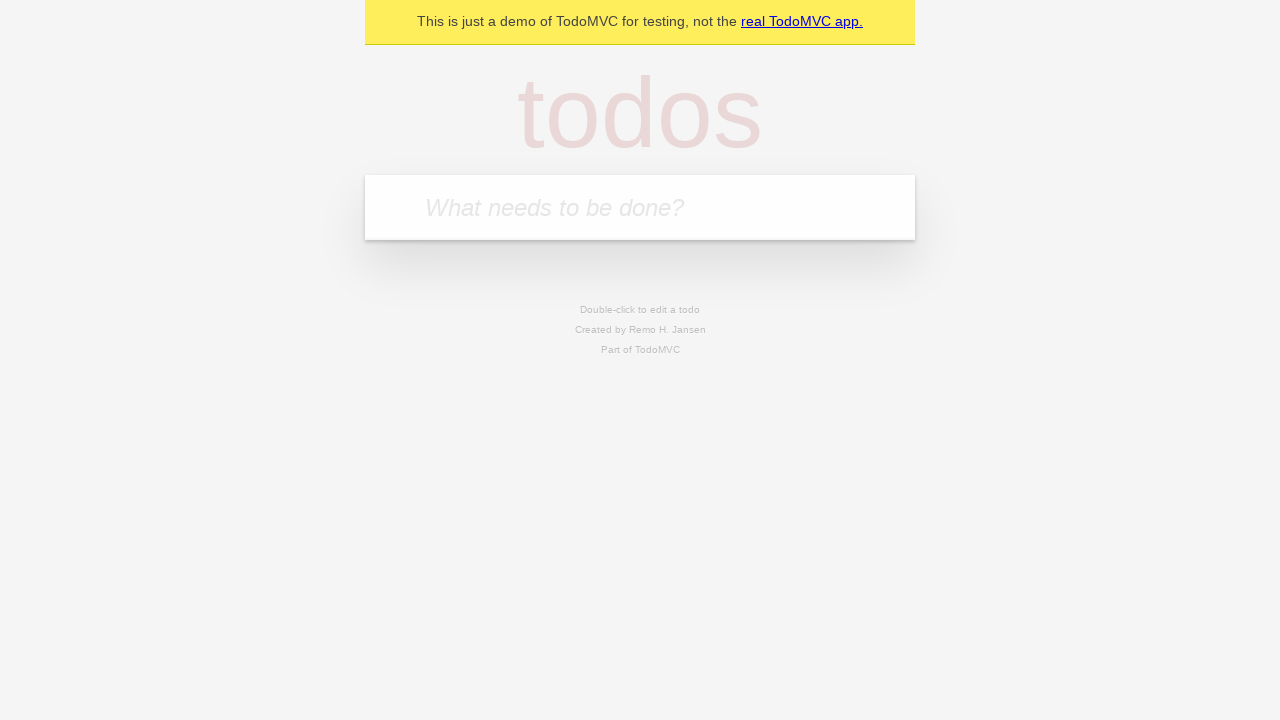

Located the todo input field with placeholder 'What needs to be done?'
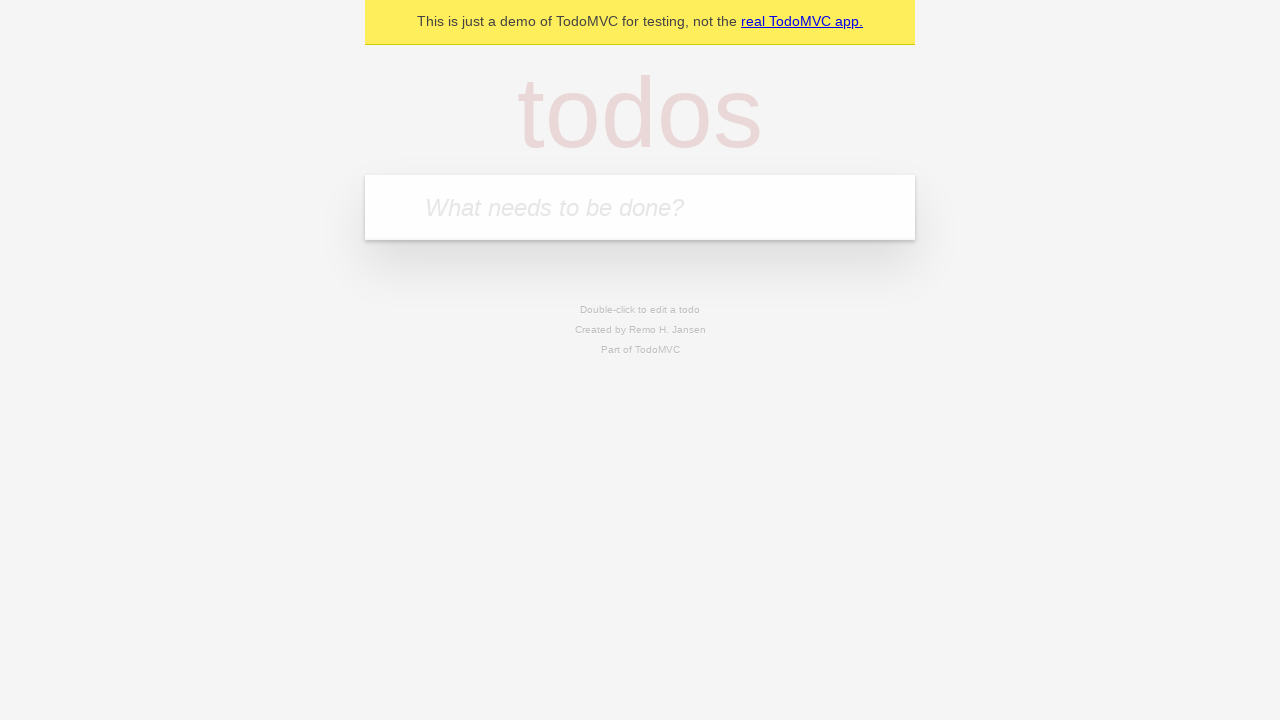

Filled todo input field with 'buy some cheese' on internal:attr=[placeholder="What needs to be done?"i]
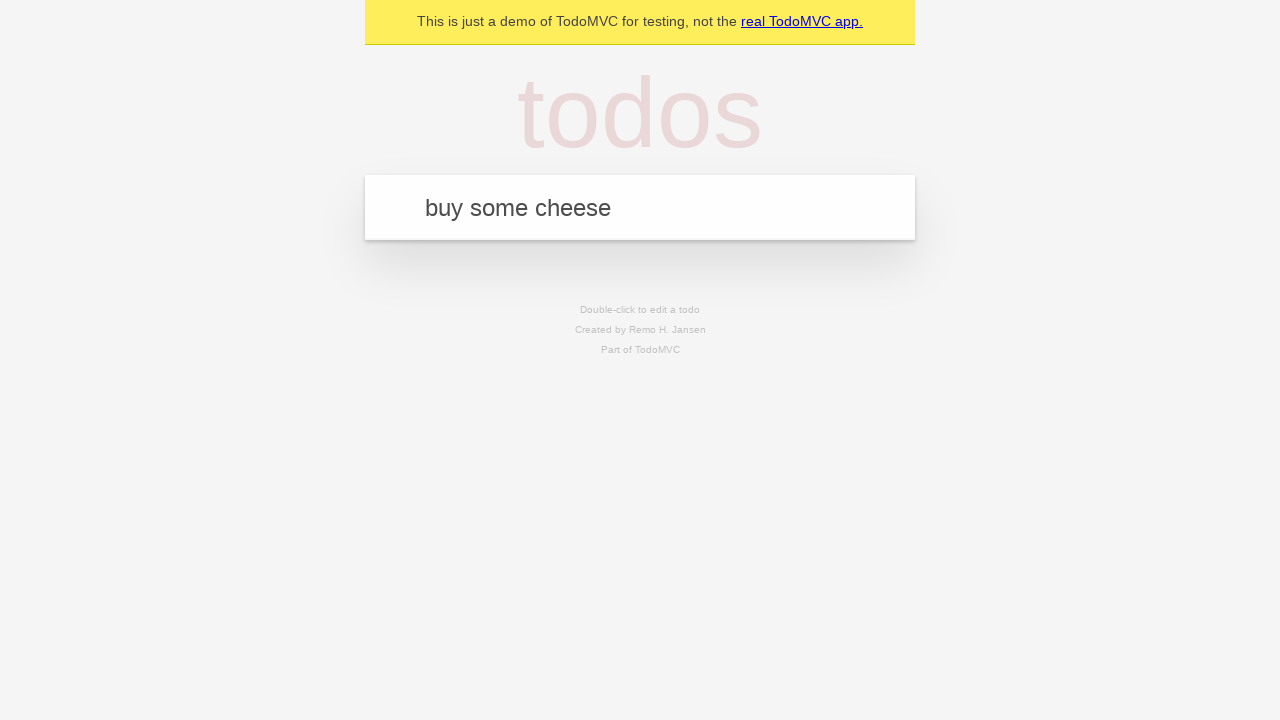

Pressed Enter to add the todo item on internal:attr=[placeholder="What needs to be done?"i]
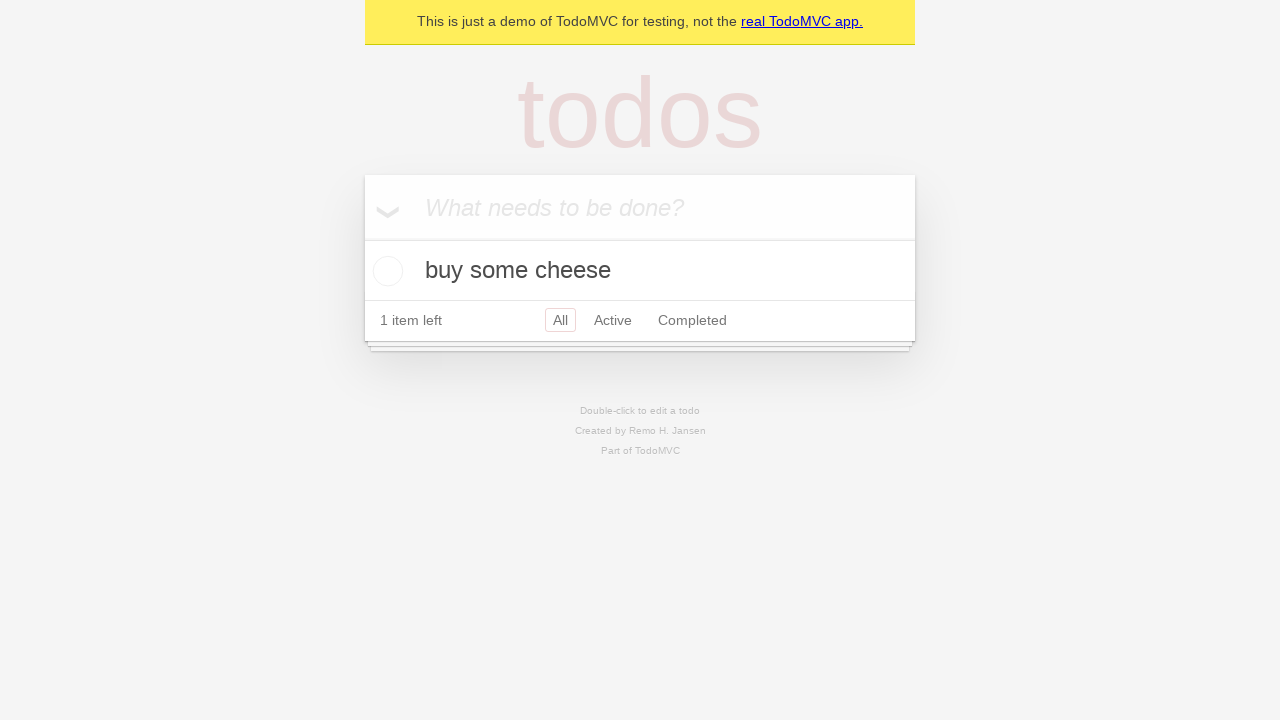

Verified that the text input field was cleared after adding the item
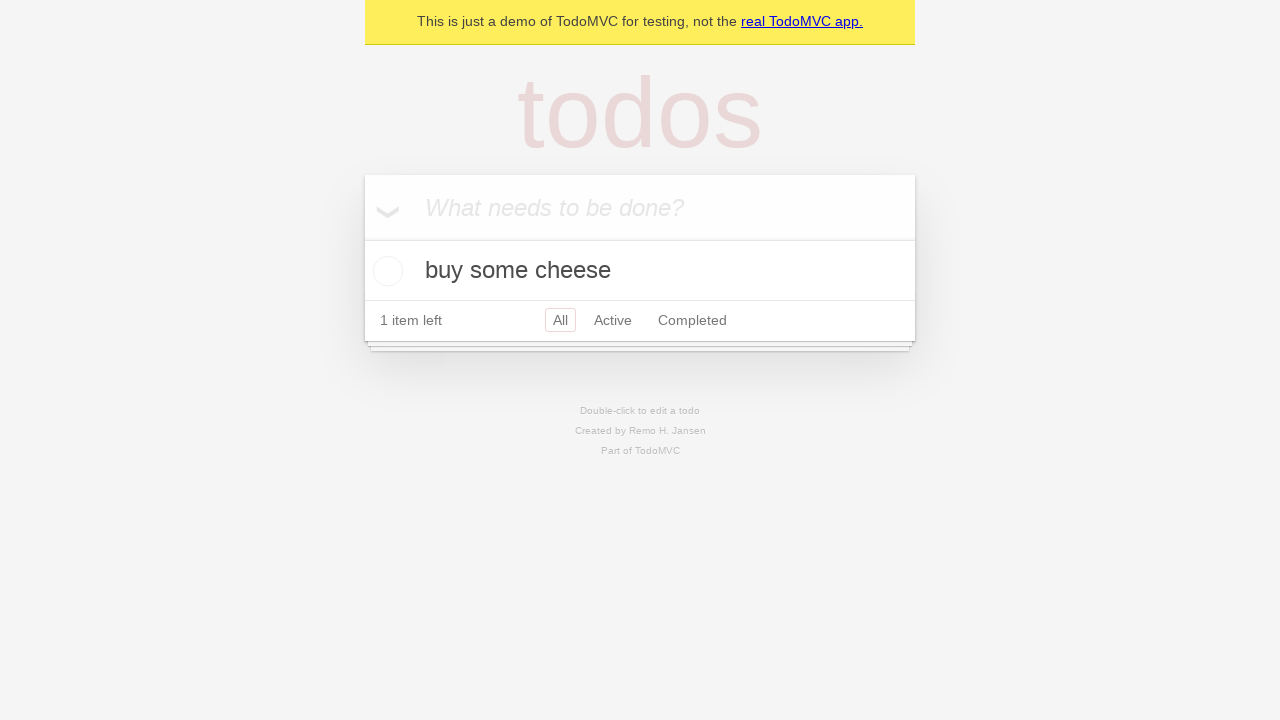

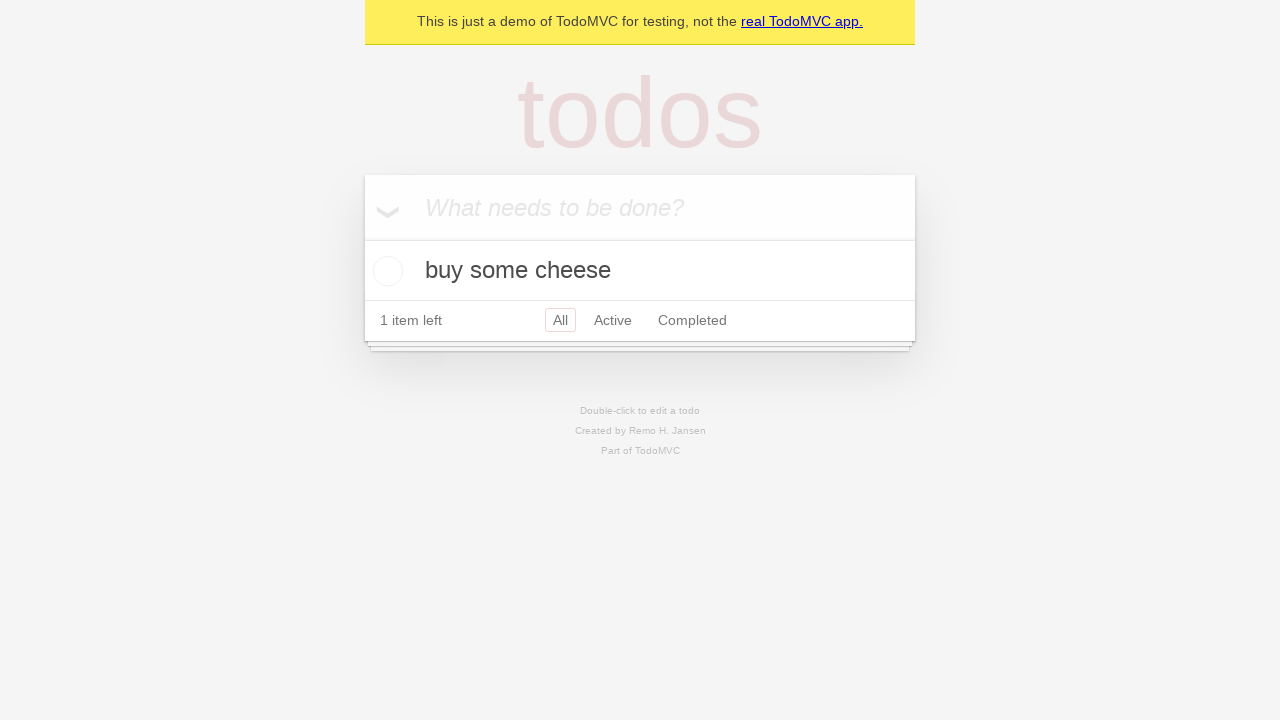